Tests price range slider functionality by dragging the minimum slider to the right and the maximum slider to the left to adjust the price range.

Starting URL: https://www.jqueryscript.net/demo/Price-Range-Slider-jQuery-UI/

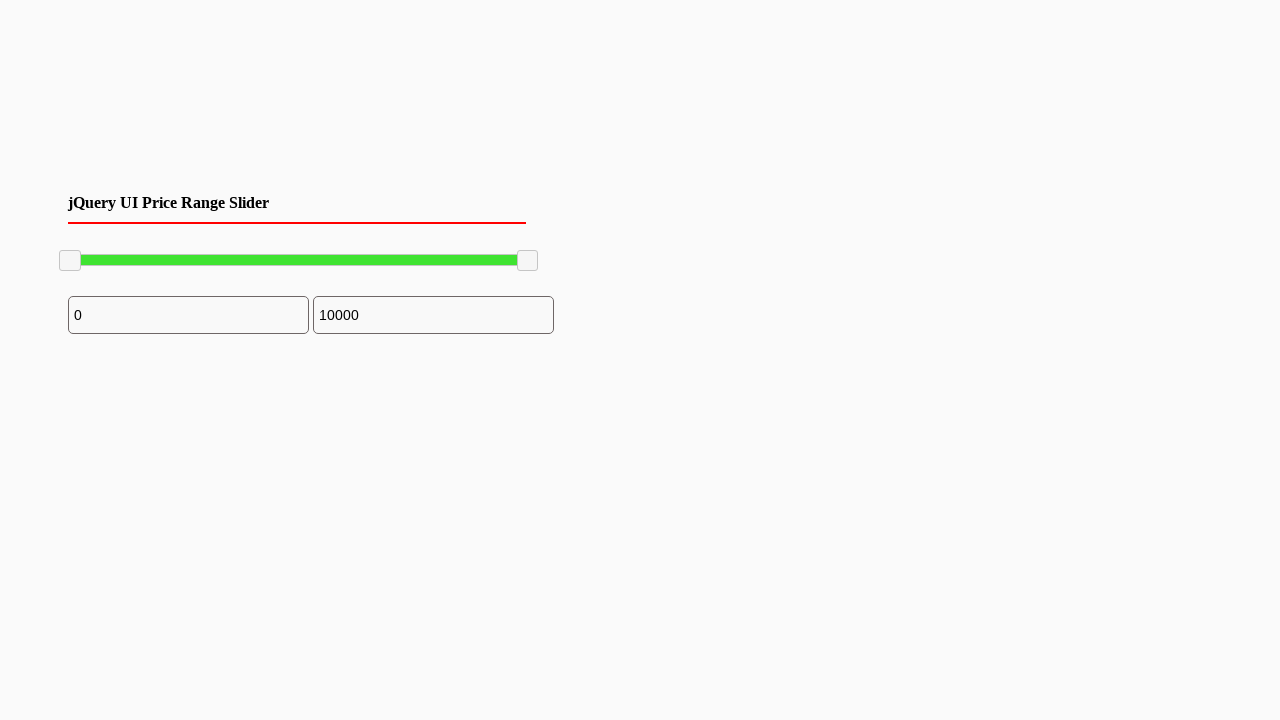

Price range slider block is visible
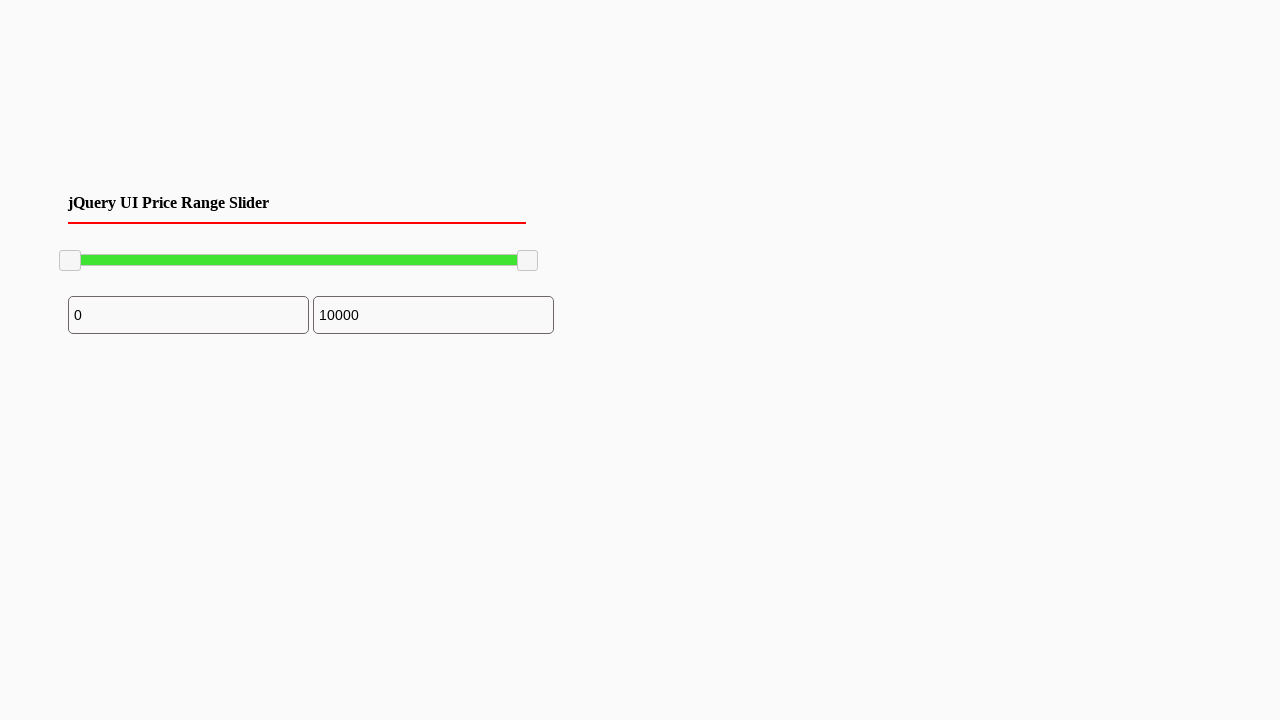

Located minimum slider handle
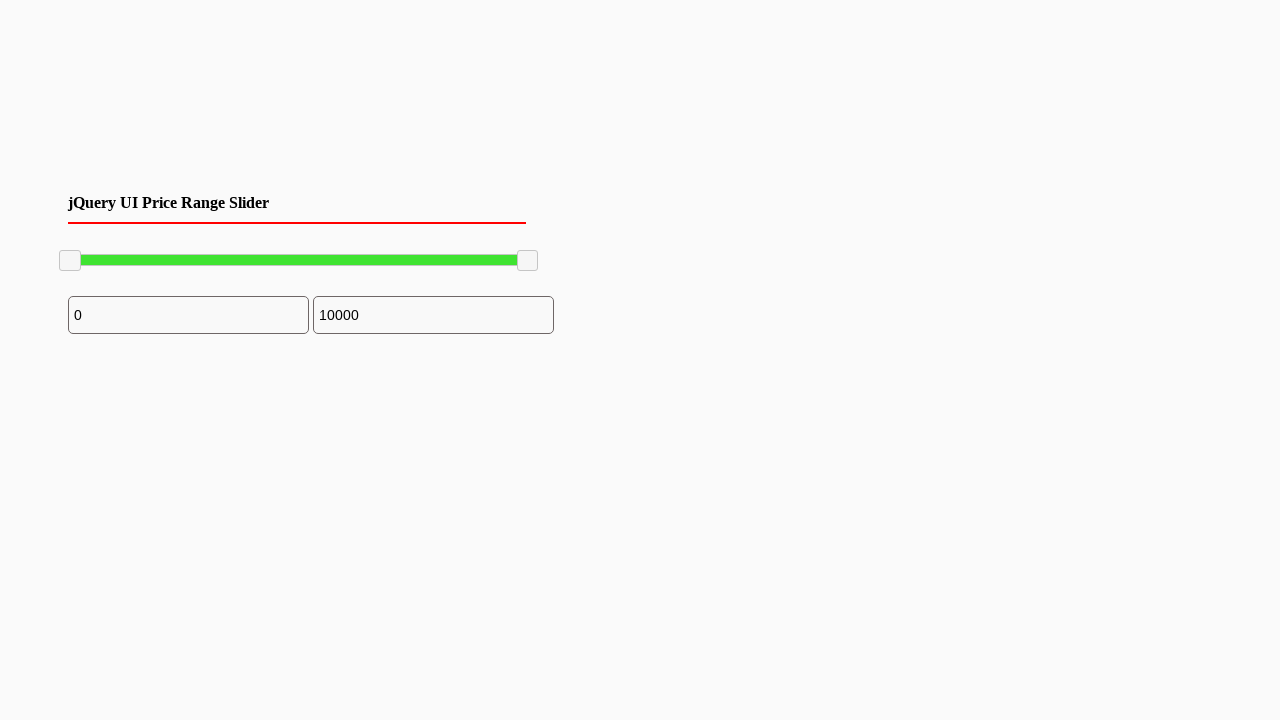

Moved mouse to minimum slider handle at (70, 261)
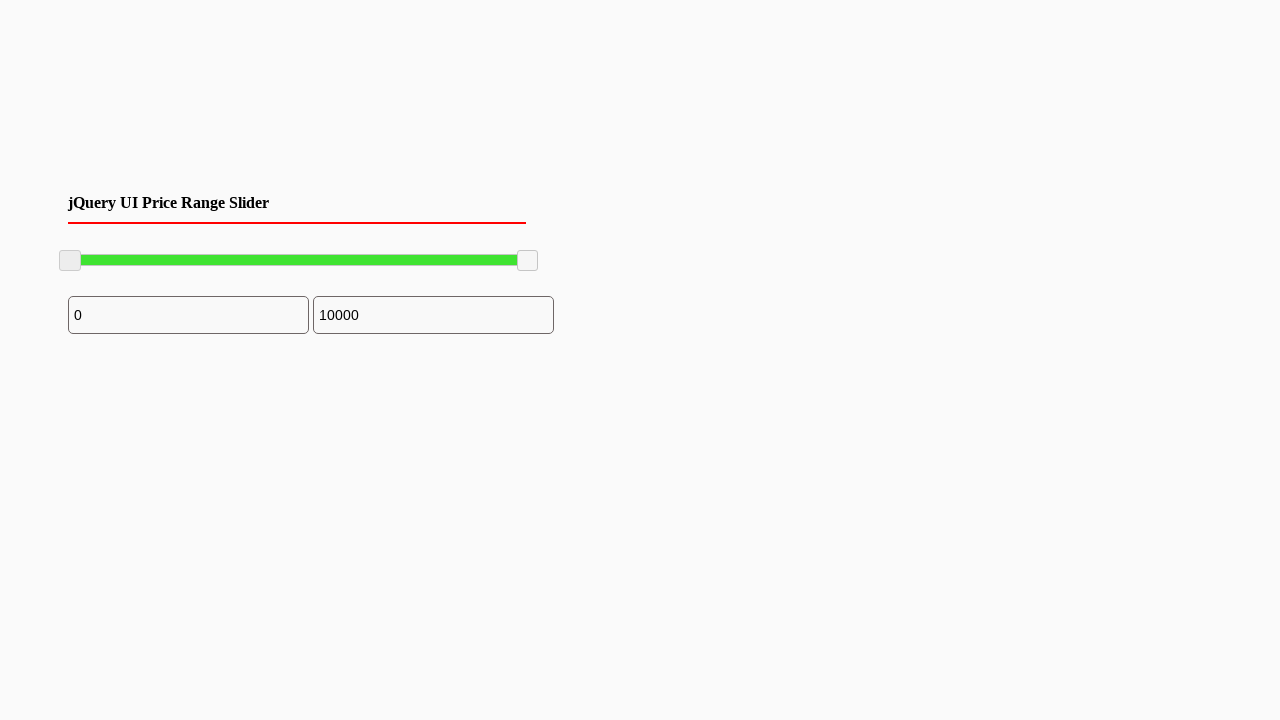

Mouse button pressed down on minimum slider at (70, 261)
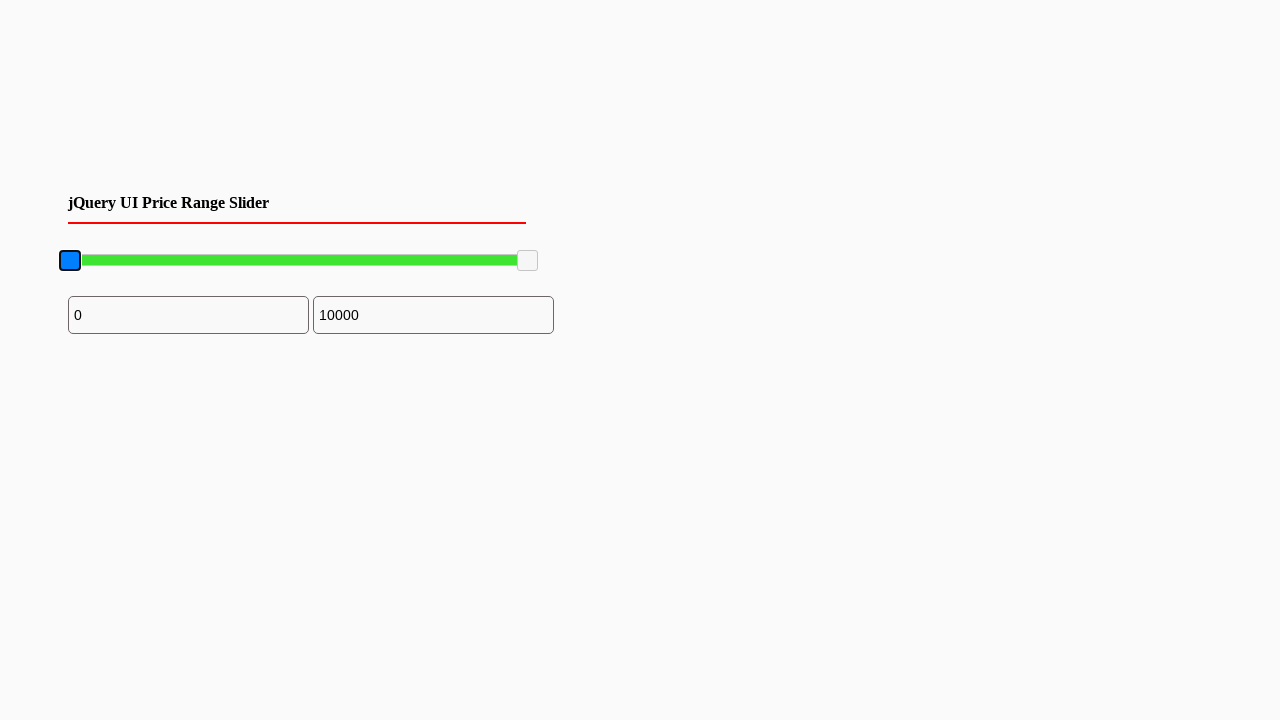

Dragged minimum slider to the right by 100 pixels at (170, 261)
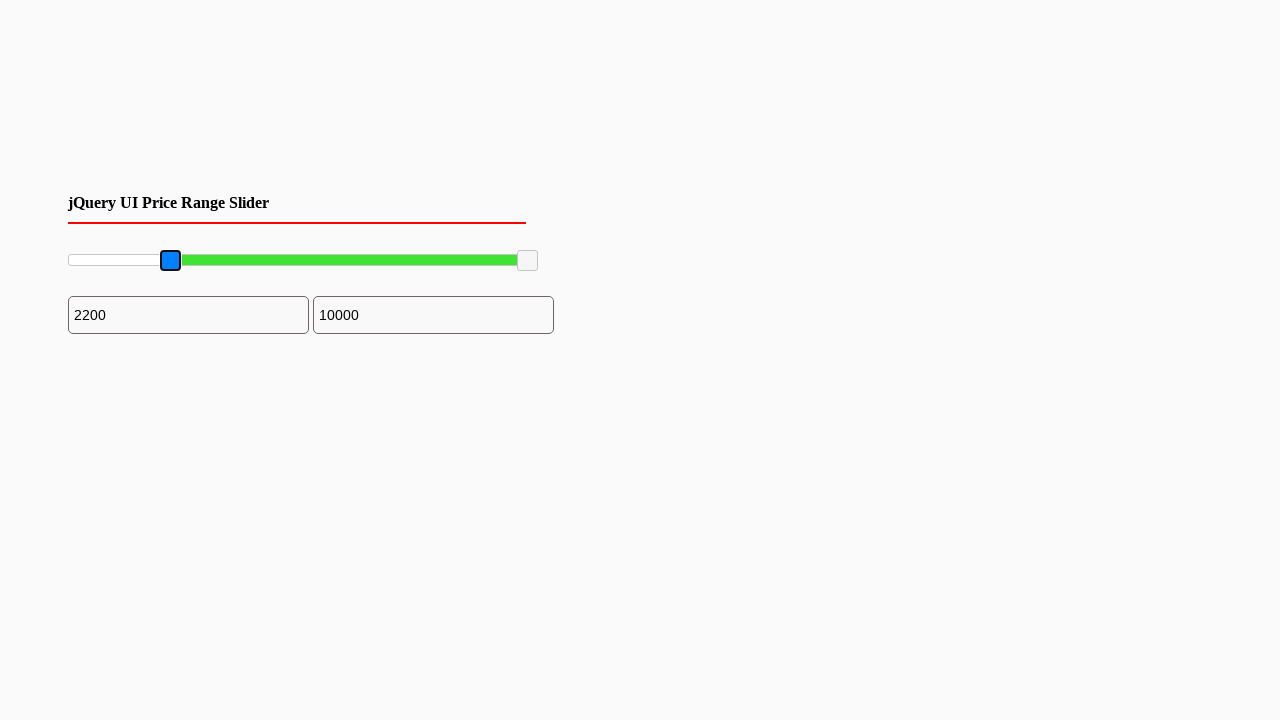

Released mouse button on minimum slider at (170, 261)
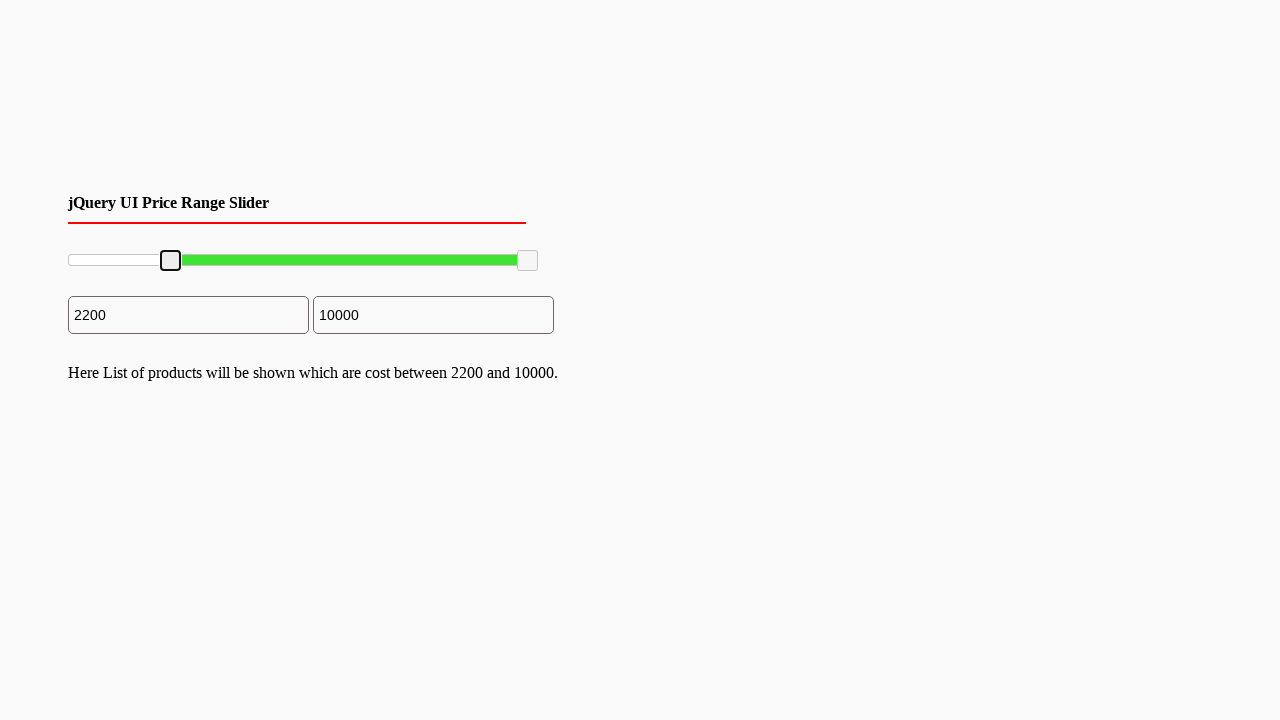

Located maximum slider handle
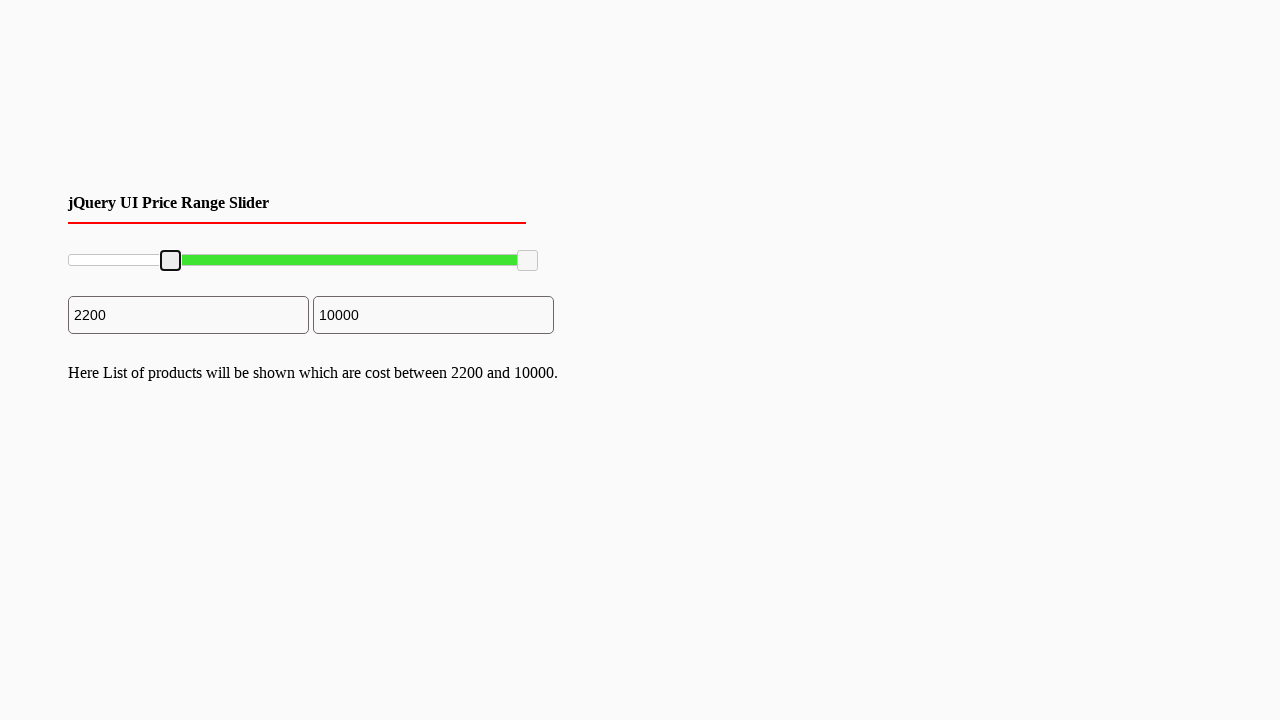

Moved mouse to maximum slider handle at (528, 261)
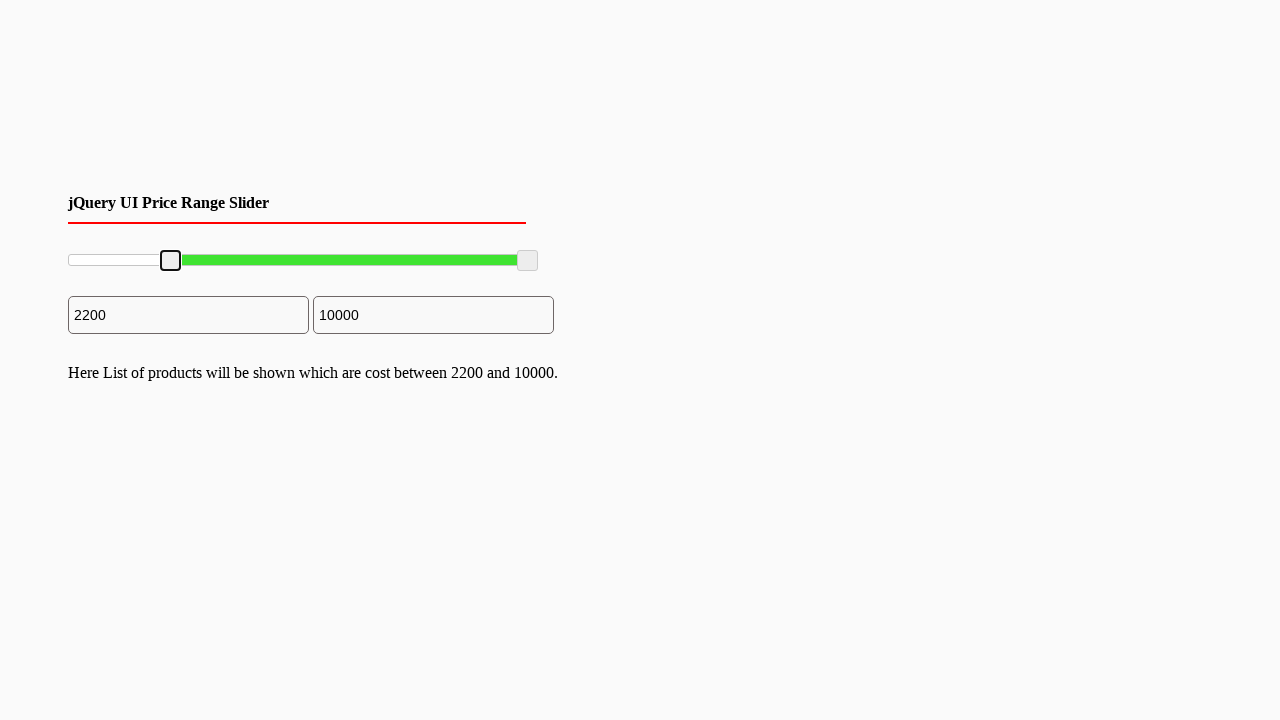

Mouse button pressed down on maximum slider at (528, 261)
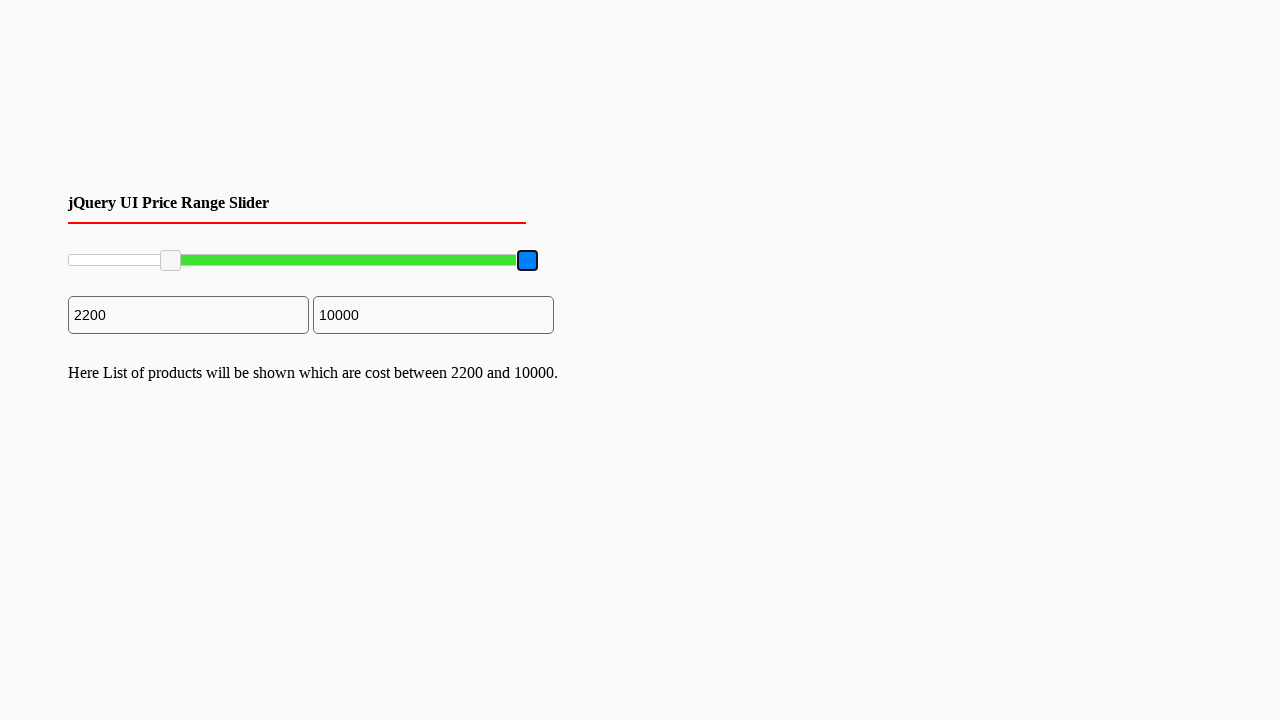

Dragged maximum slider to the left by 100 pixels at (428, 261)
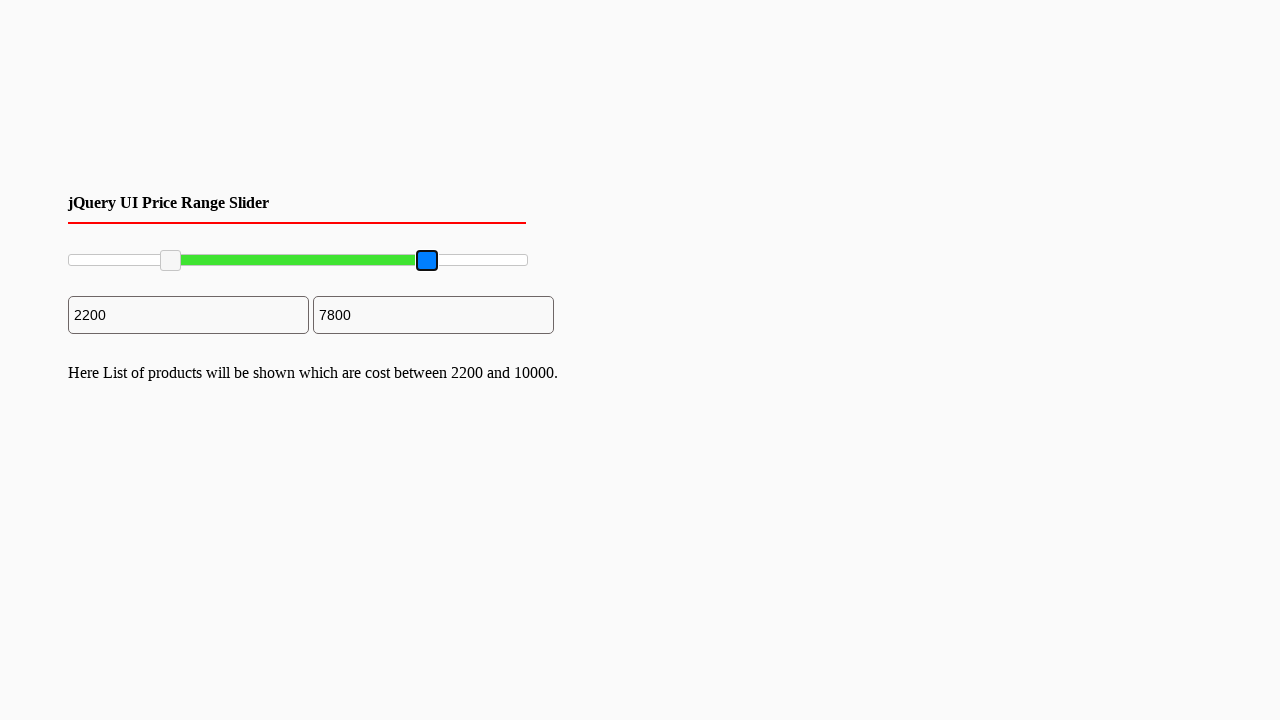

Released mouse button on maximum slider at (428, 261)
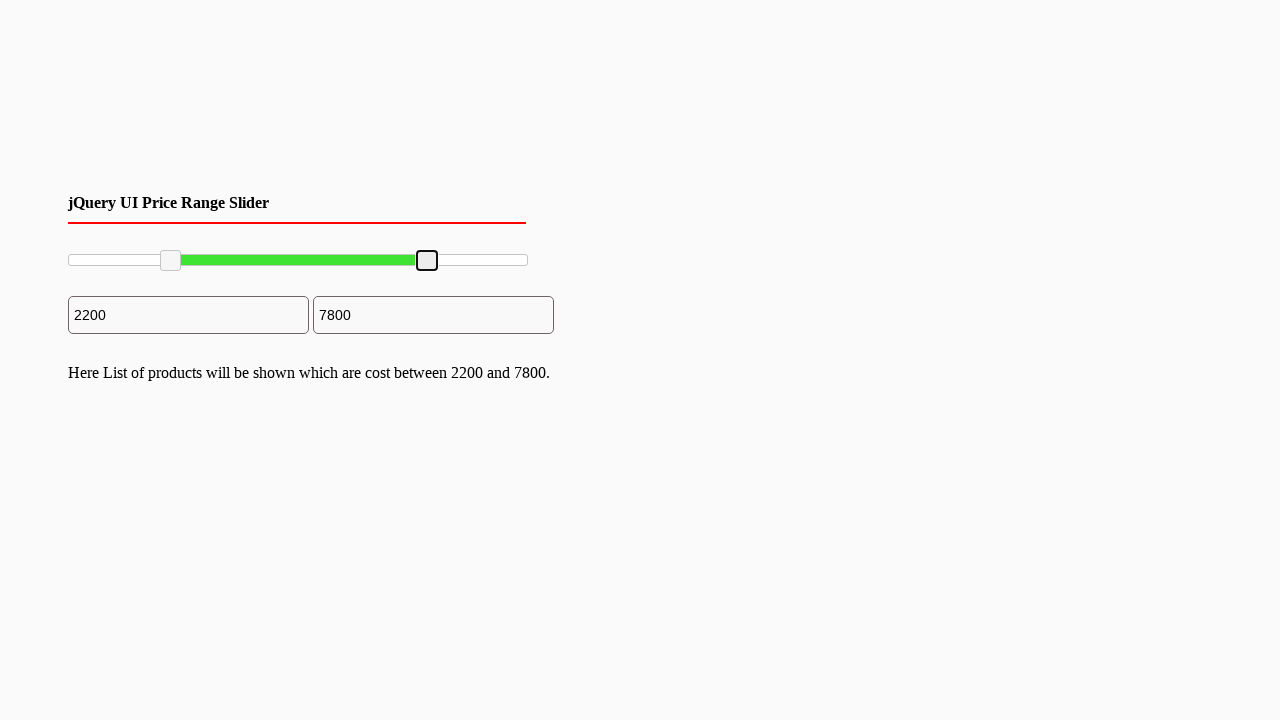

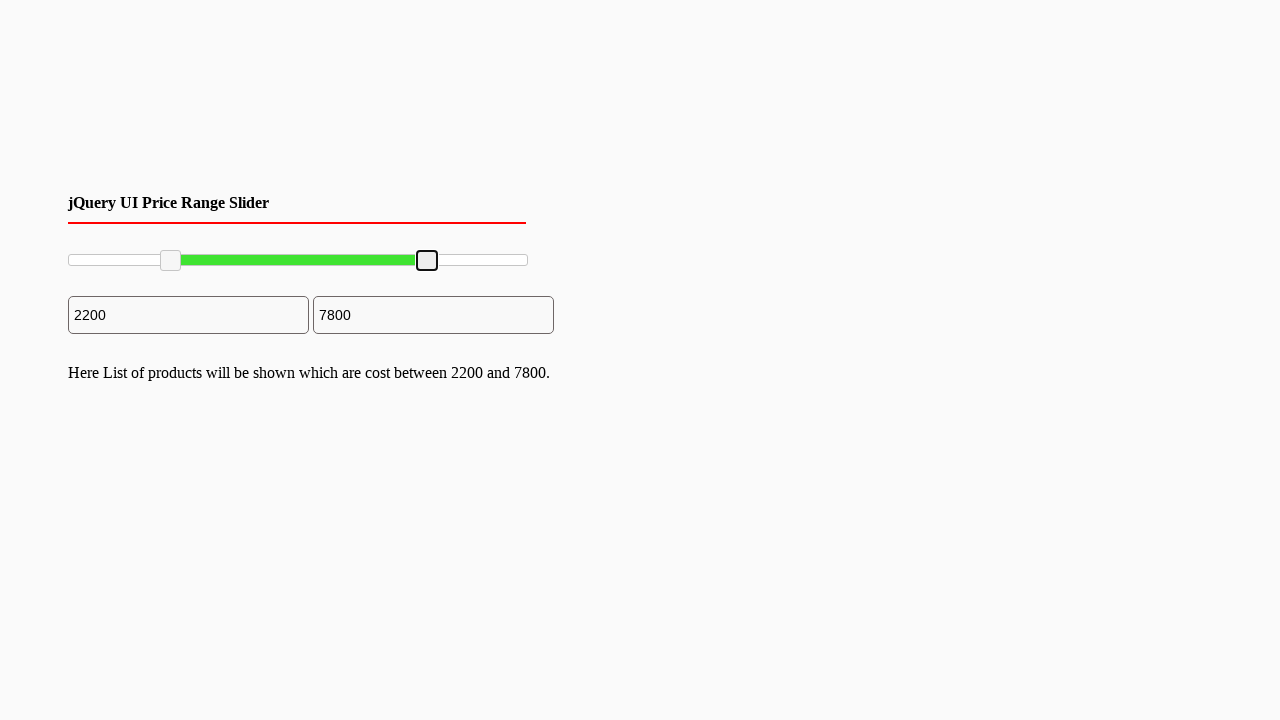